Navigates to the RahulShetty Academy login page and verifies that the page title is correct.

Starting URL: https://www.rahulshettyacademy.com/loginpagePractise/

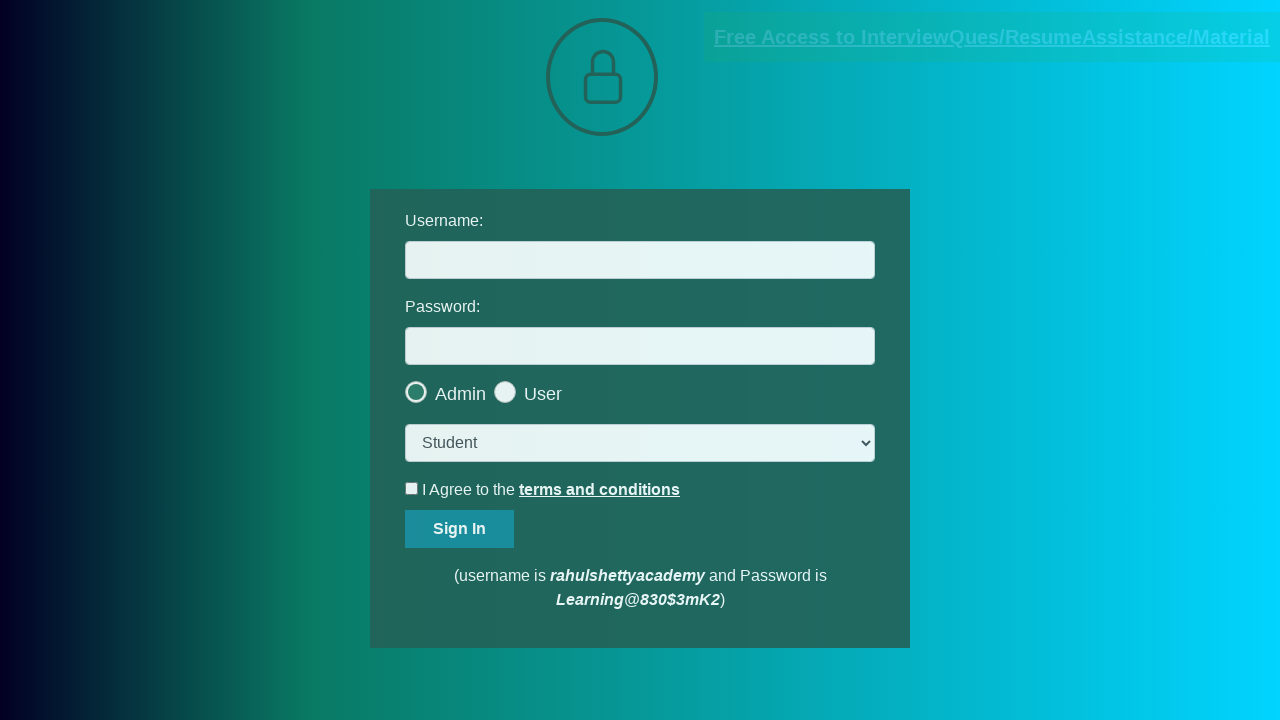

Verified page title matches expected title 'LoginPage Practise | Rahul Shetty Academy'
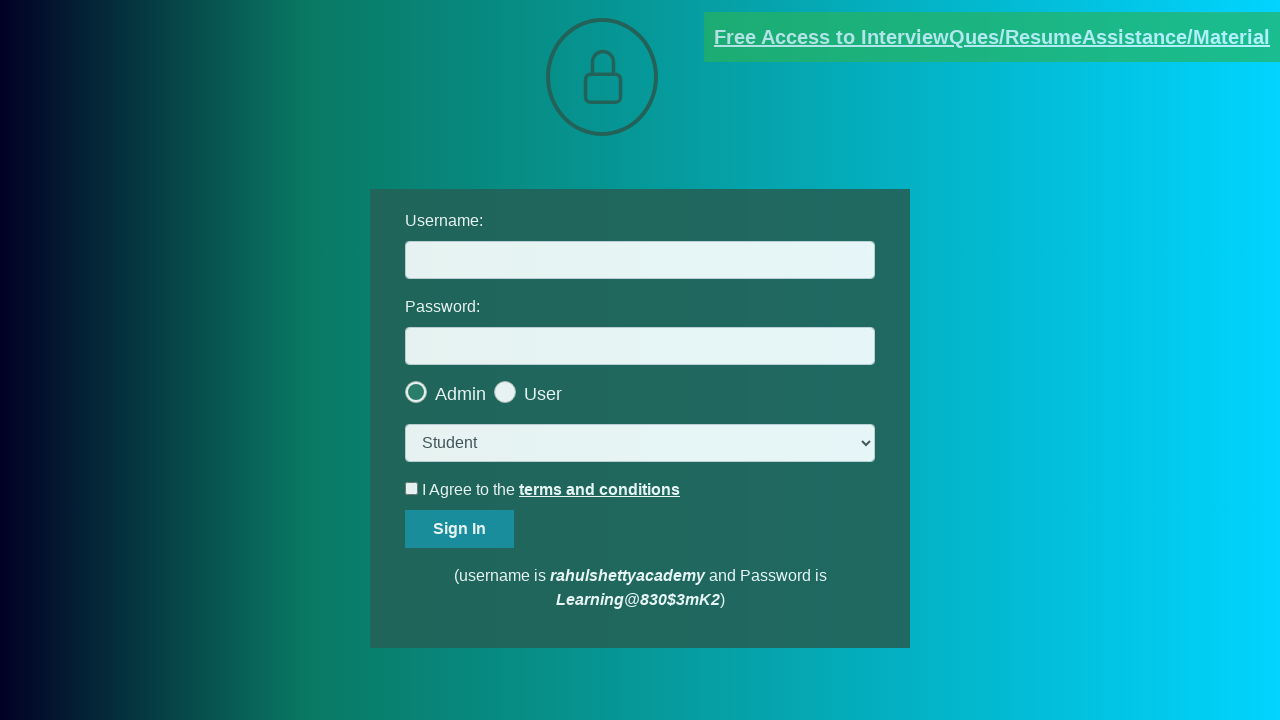

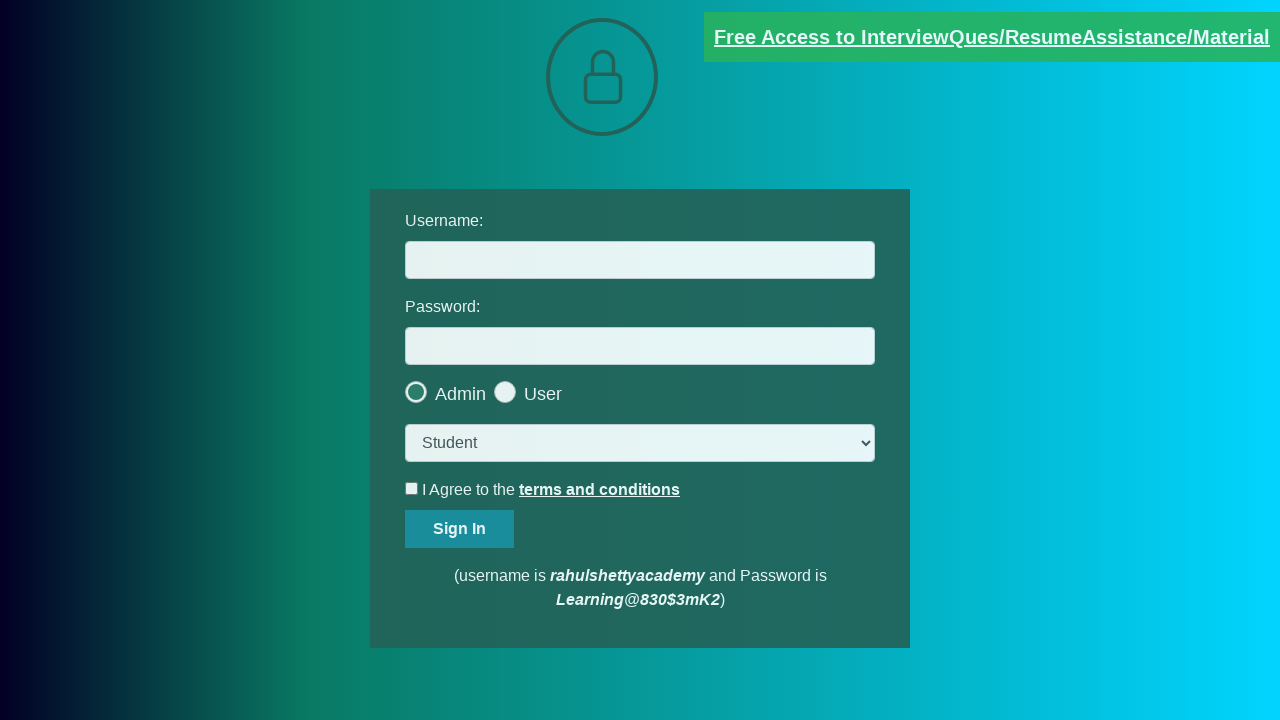